Tests React Semantic UI dropdown by selecting different contact names and verifying the selections are displayed correctly.

Starting URL: https://react.semantic-ui.com/maximize/dropdown-example-selection/

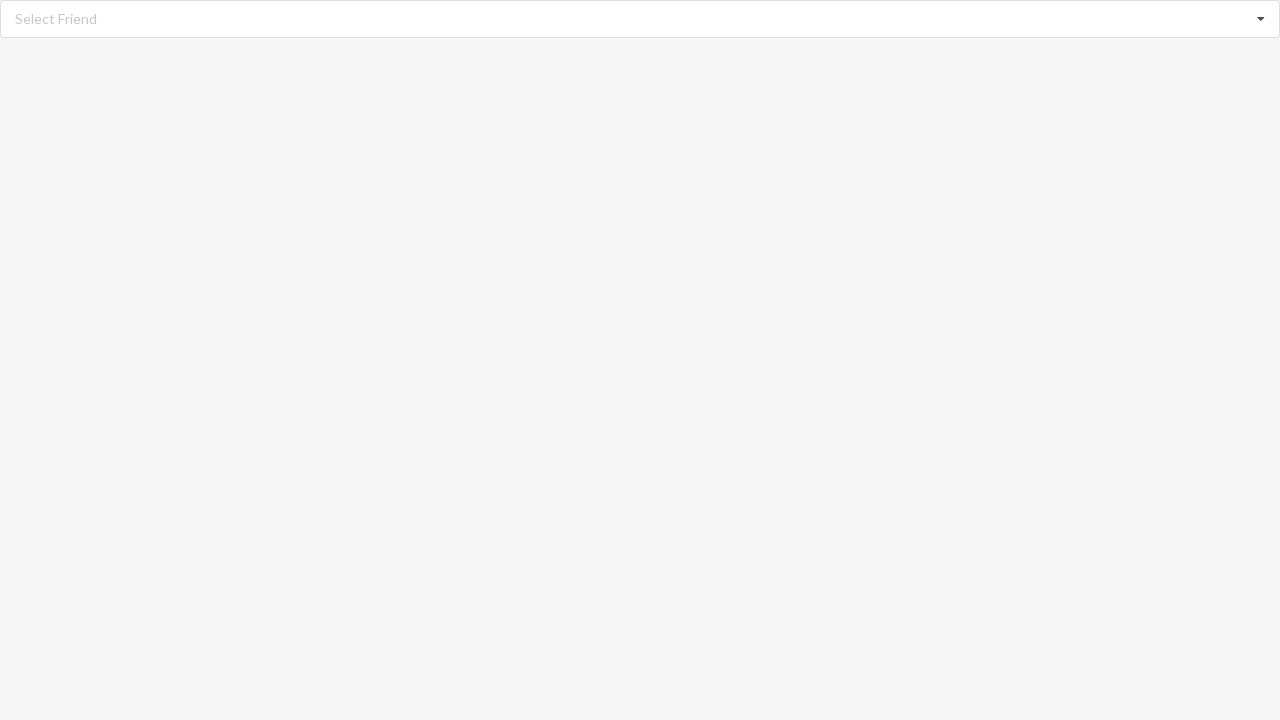

Clicked dropdown to open menu at (640, 19) on div#root .ui.dropdown
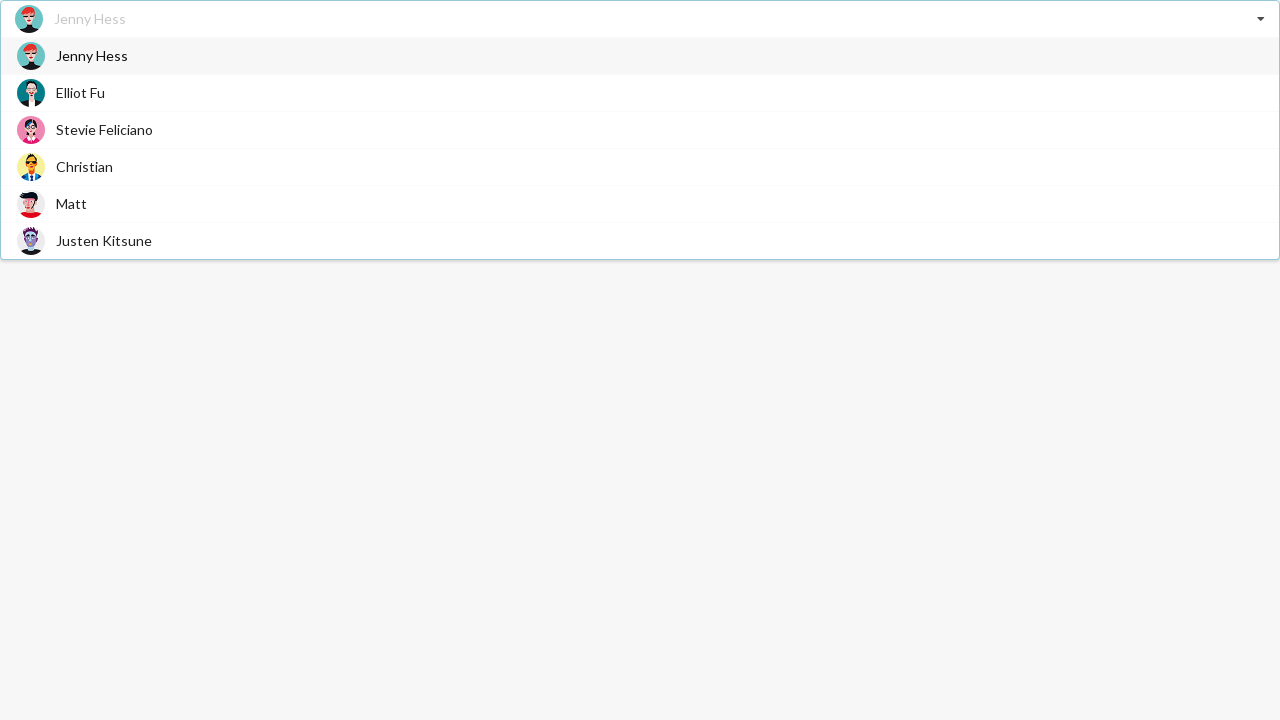

Dropdown menu appeared with options
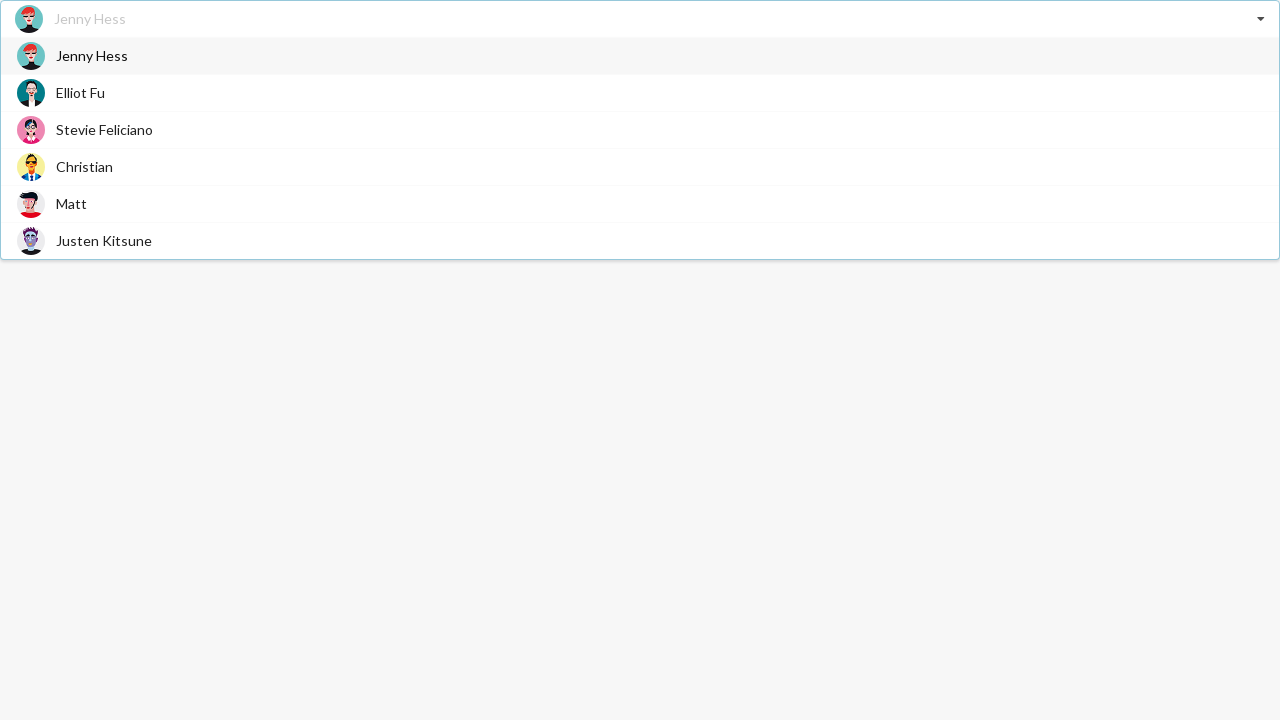

Selected 'Stevie Feliciano' from dropdown at (640, 130) on div.visible.menu.transition > div:has-text('Stevie Feliciano')
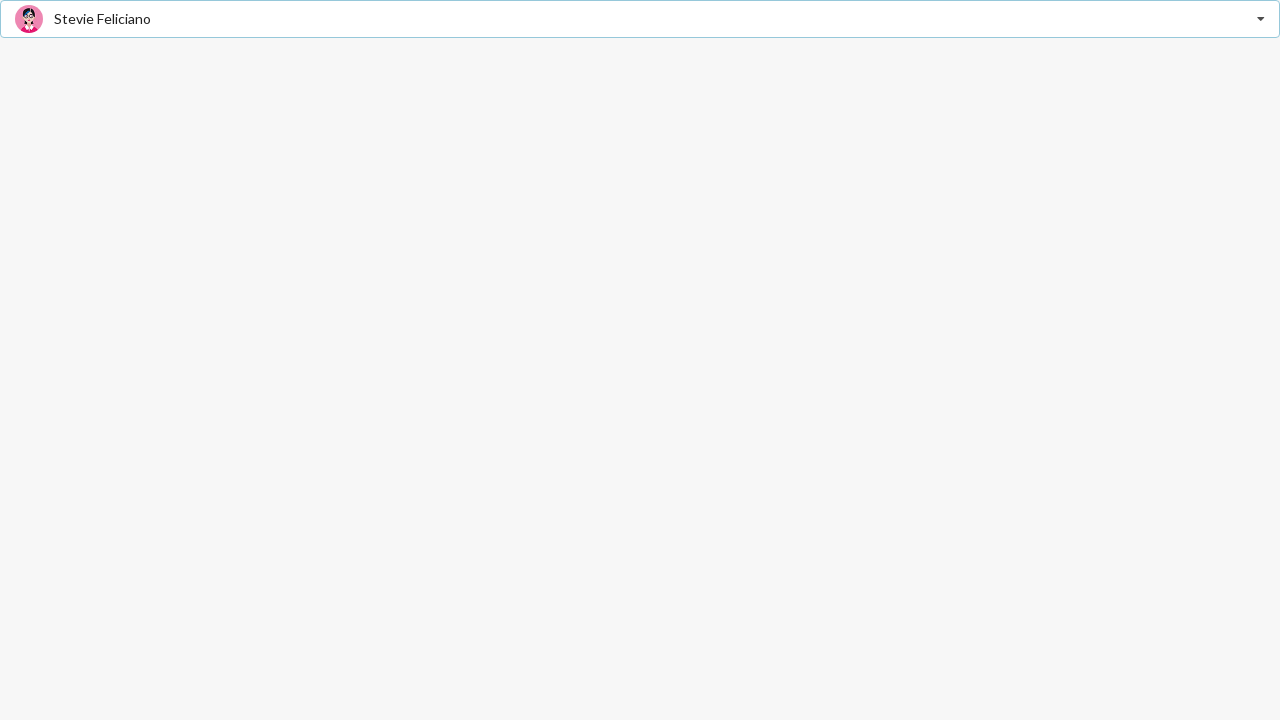

Verified 'Stevie Feliciano' is displayed as selected
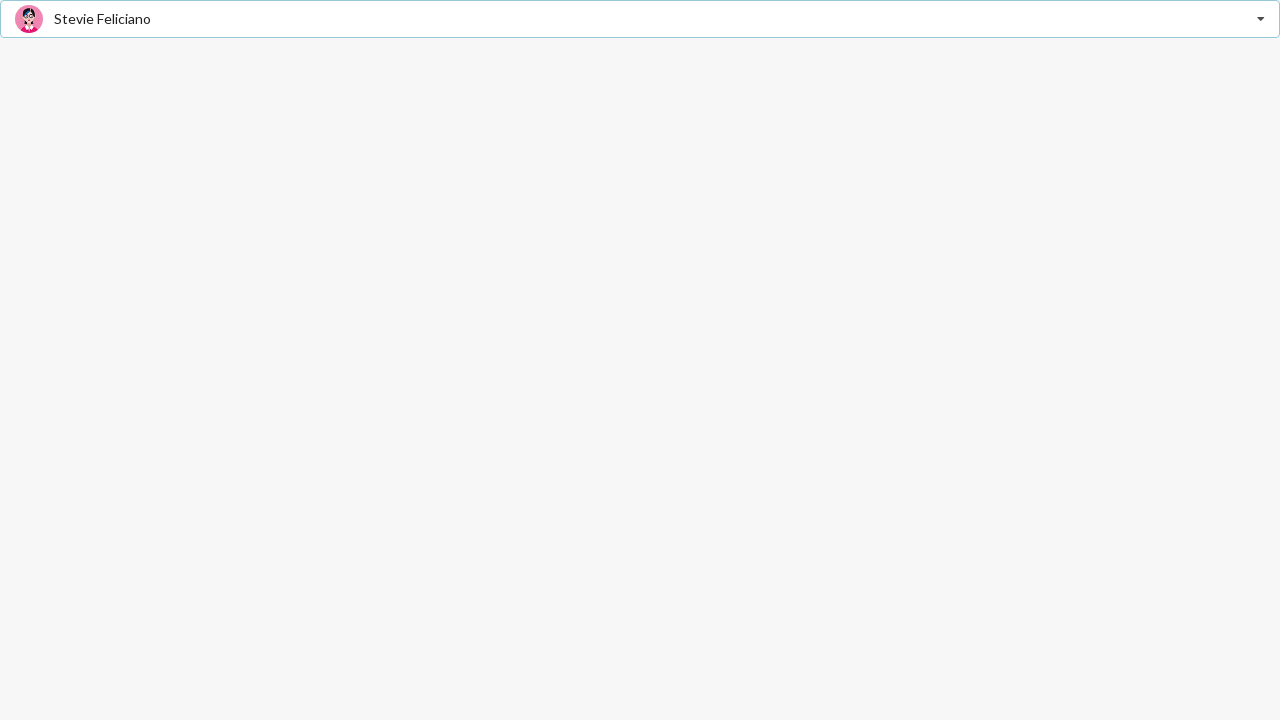

Clicked dropdown to open menu again at (640, 19) on div#root .ui.dropdown
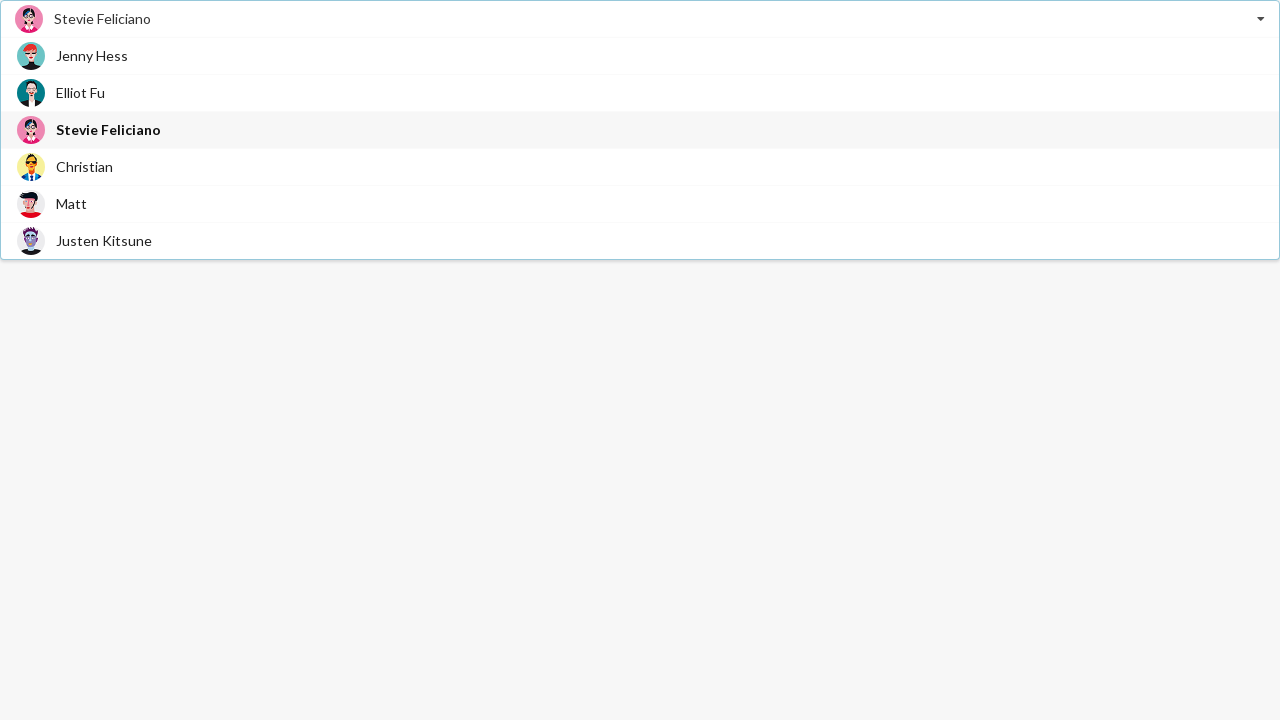

Dropdown menu appeared with options
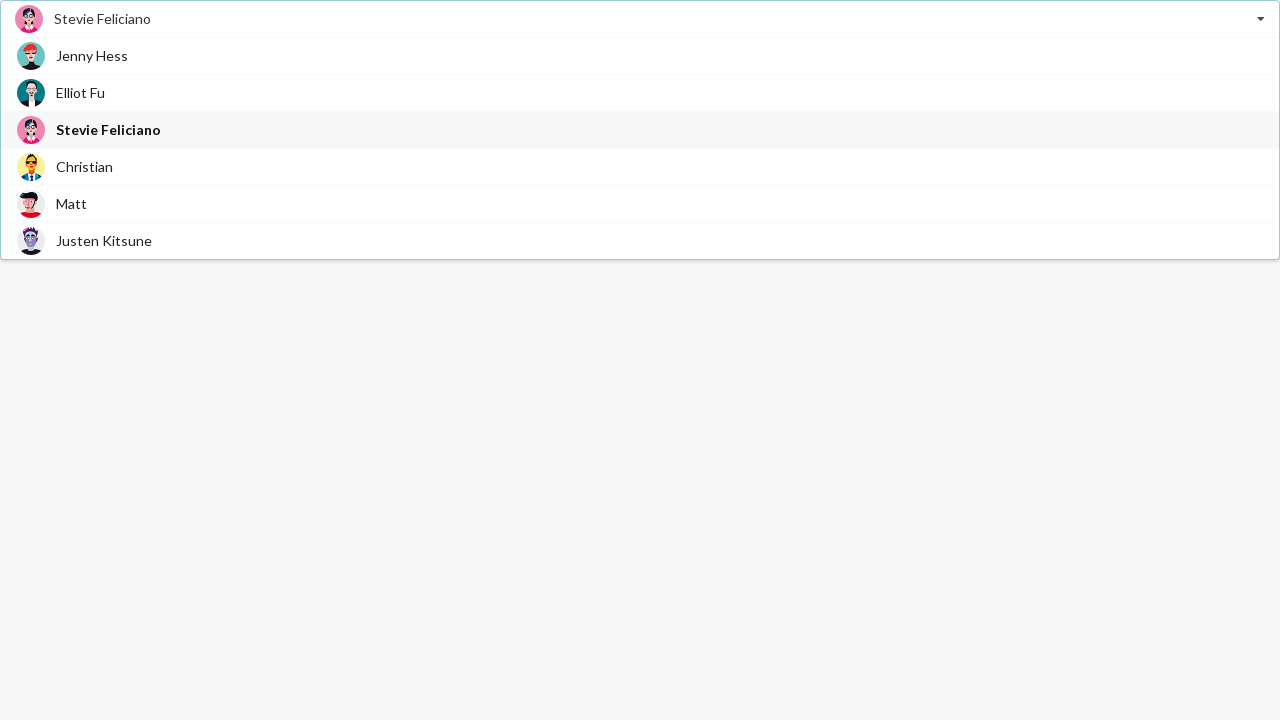

Selected 'Justen Kitsune' from dropdown at (640, 240) on div.visible.menu.transition > div:has-text('Justen Kitsune')
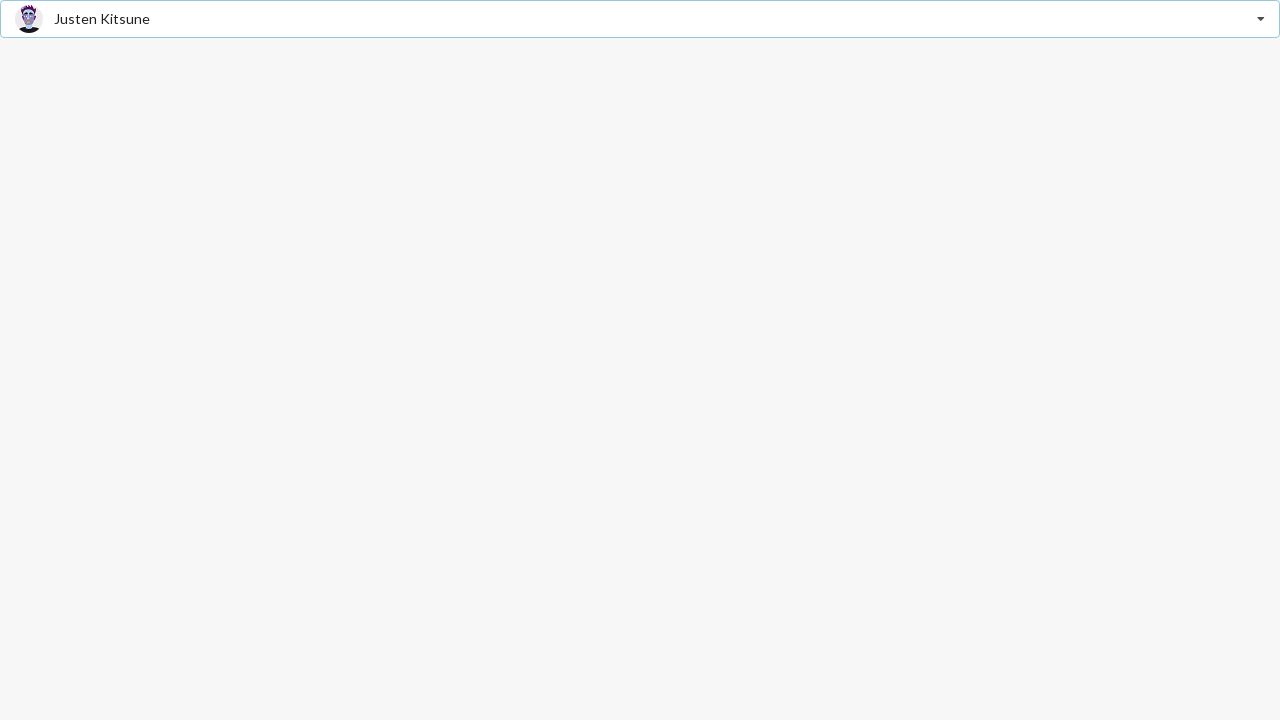

Verified 'Justen Kitsune' is displayed as selected
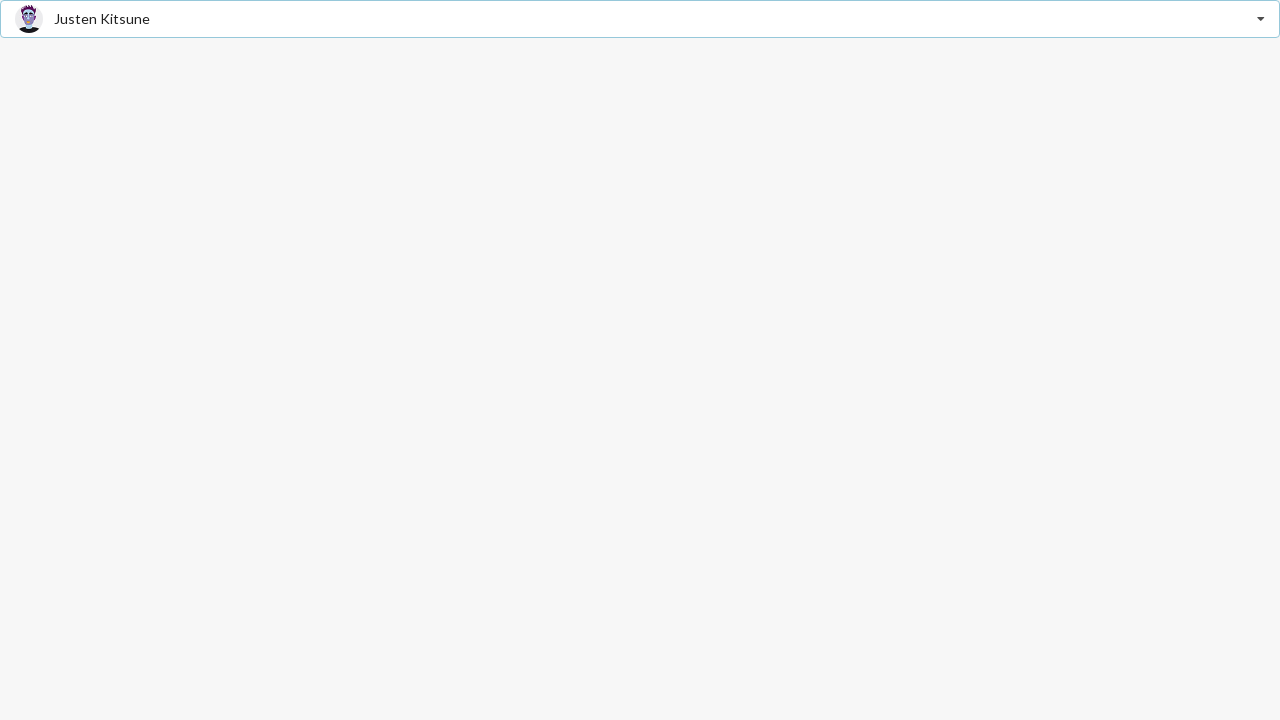

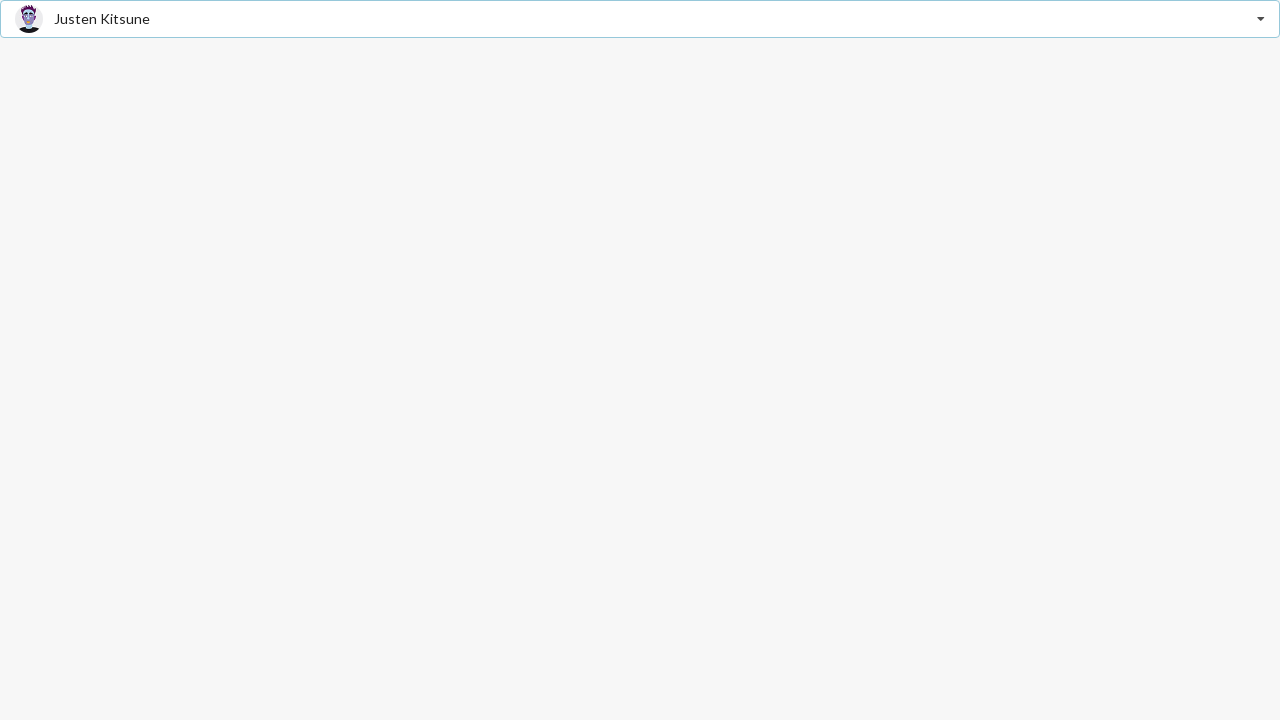